Tests scrolling to an element in the footer of the WebdriverIO page

Starting URL: https://webdriver.io/

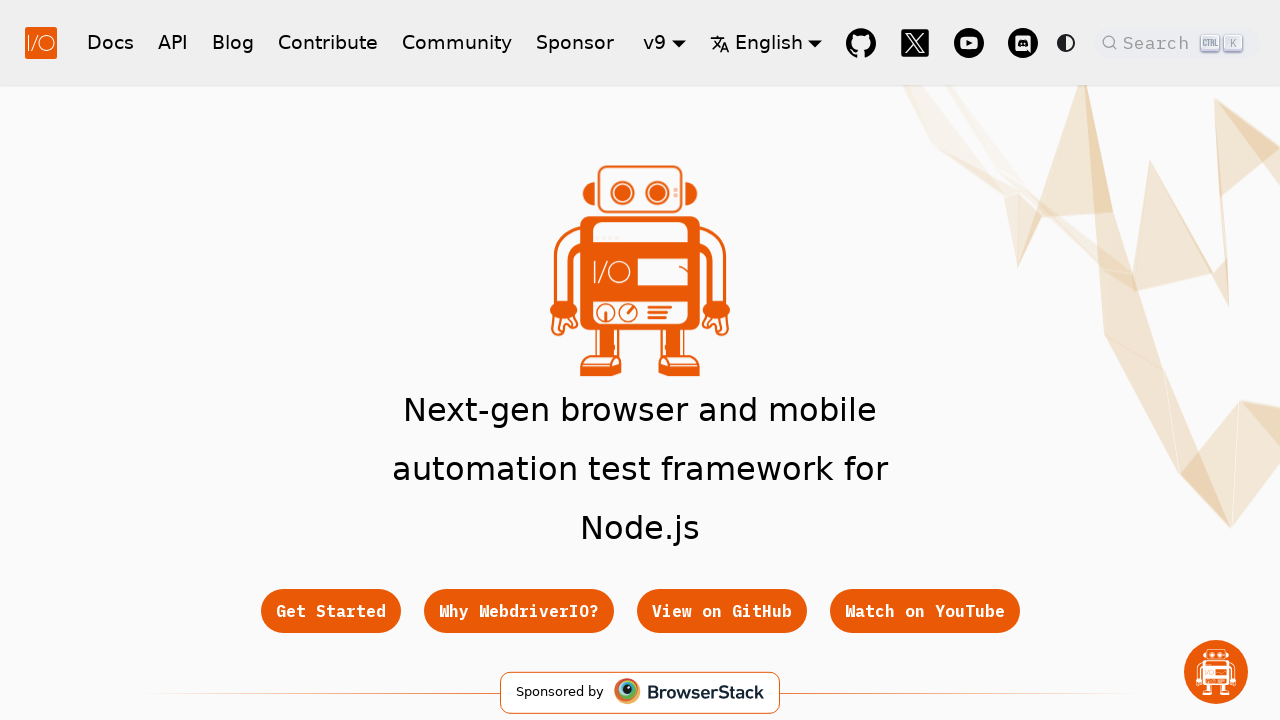

Located footer link to Getting Started documentation
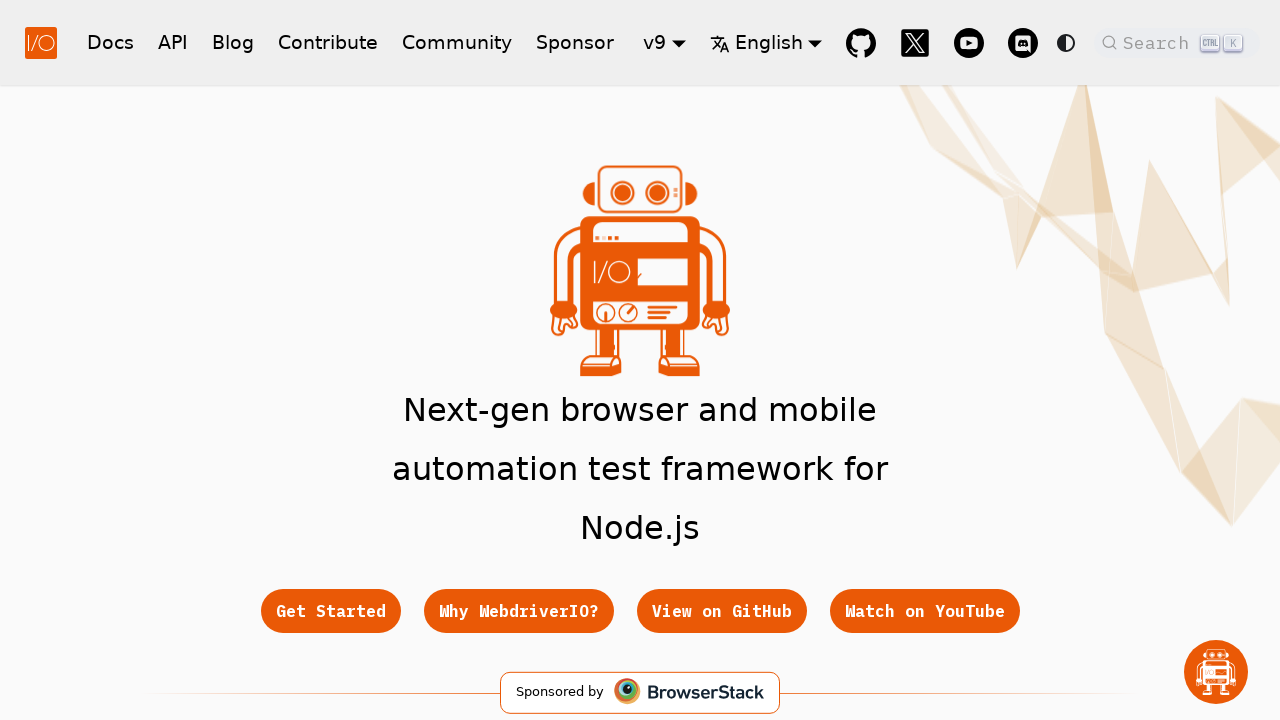

Scrolled to footer link in view
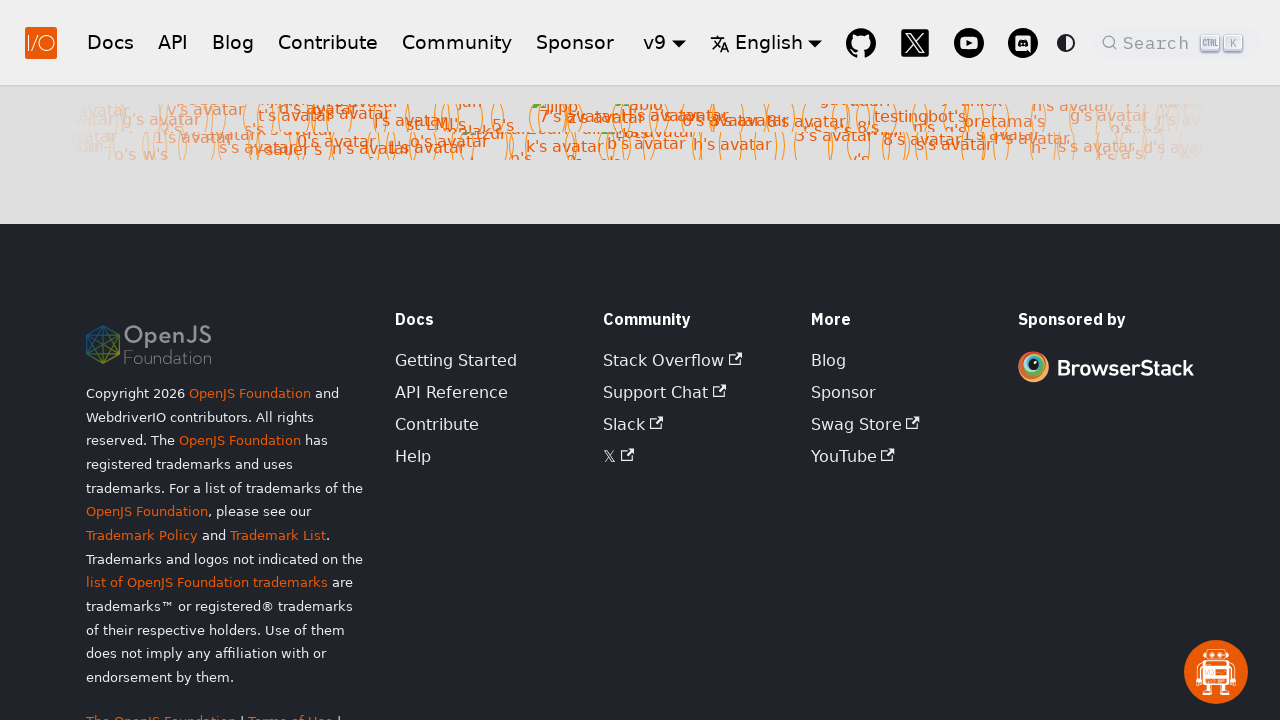

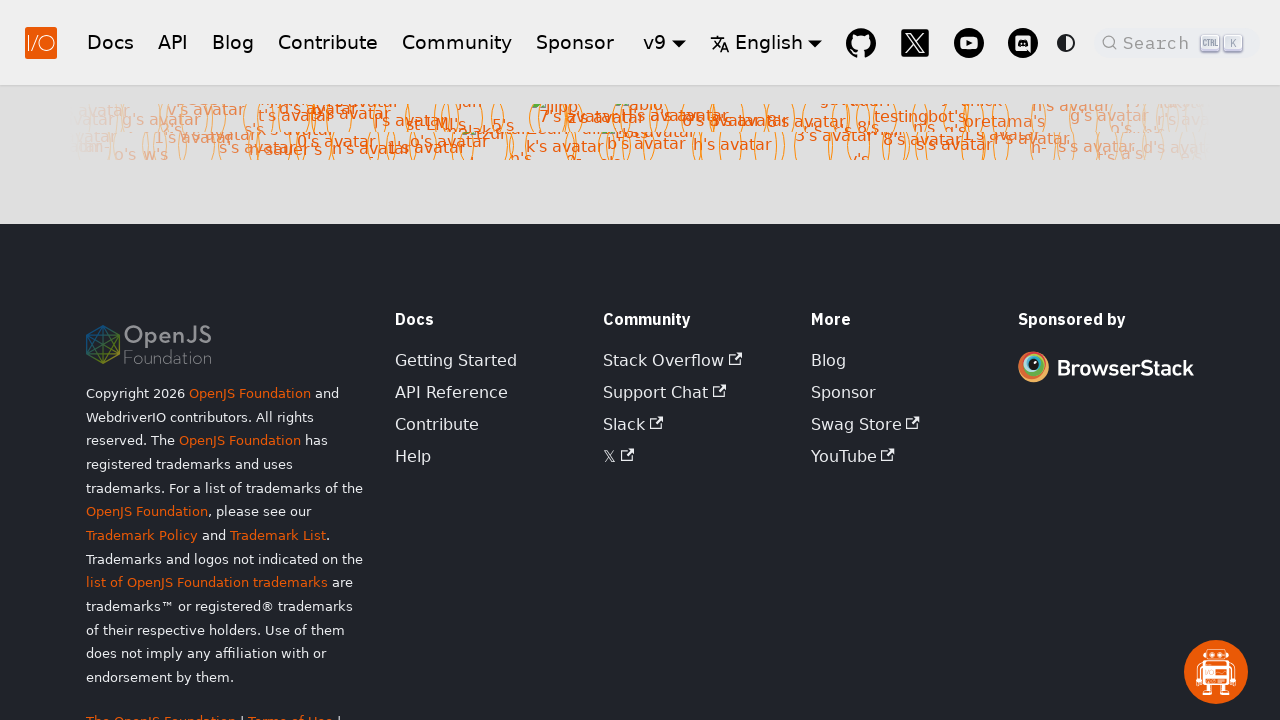